Tests pressing and releasing shift key to type mixed case text

Starting URL: https://www.selenium.dev/selenium/web/single_text_input.html

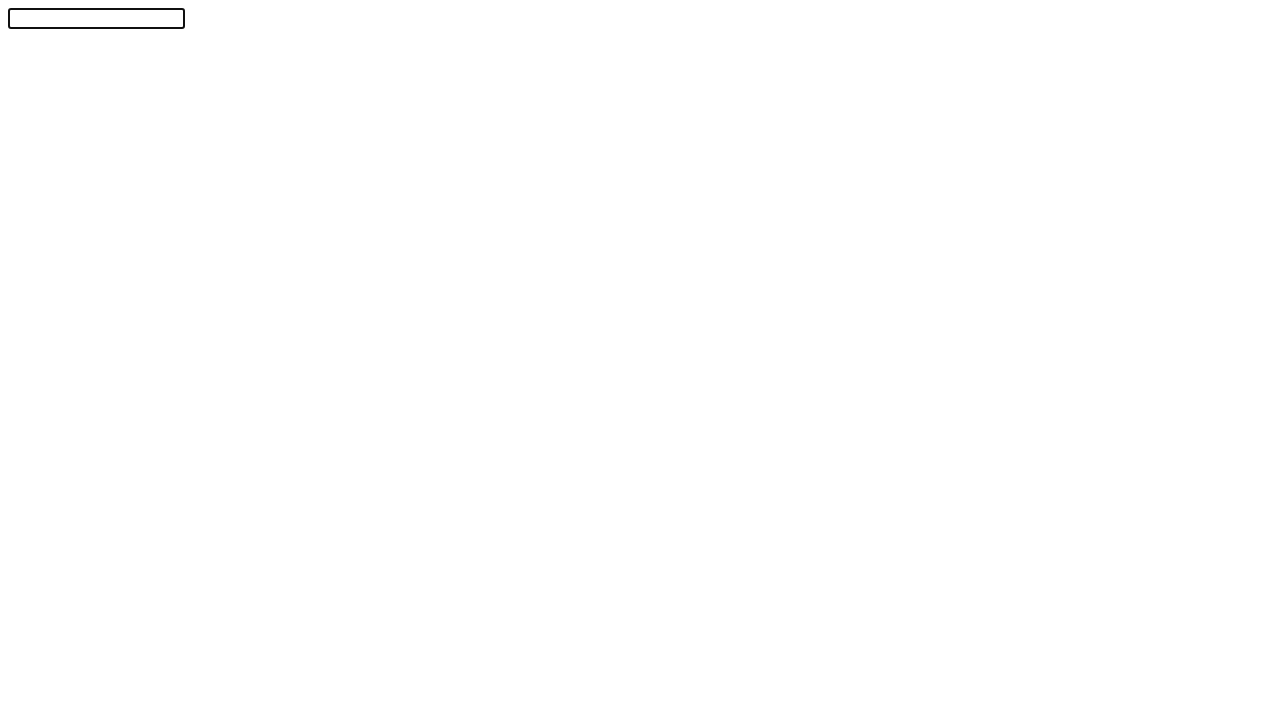

Pressed shift key down
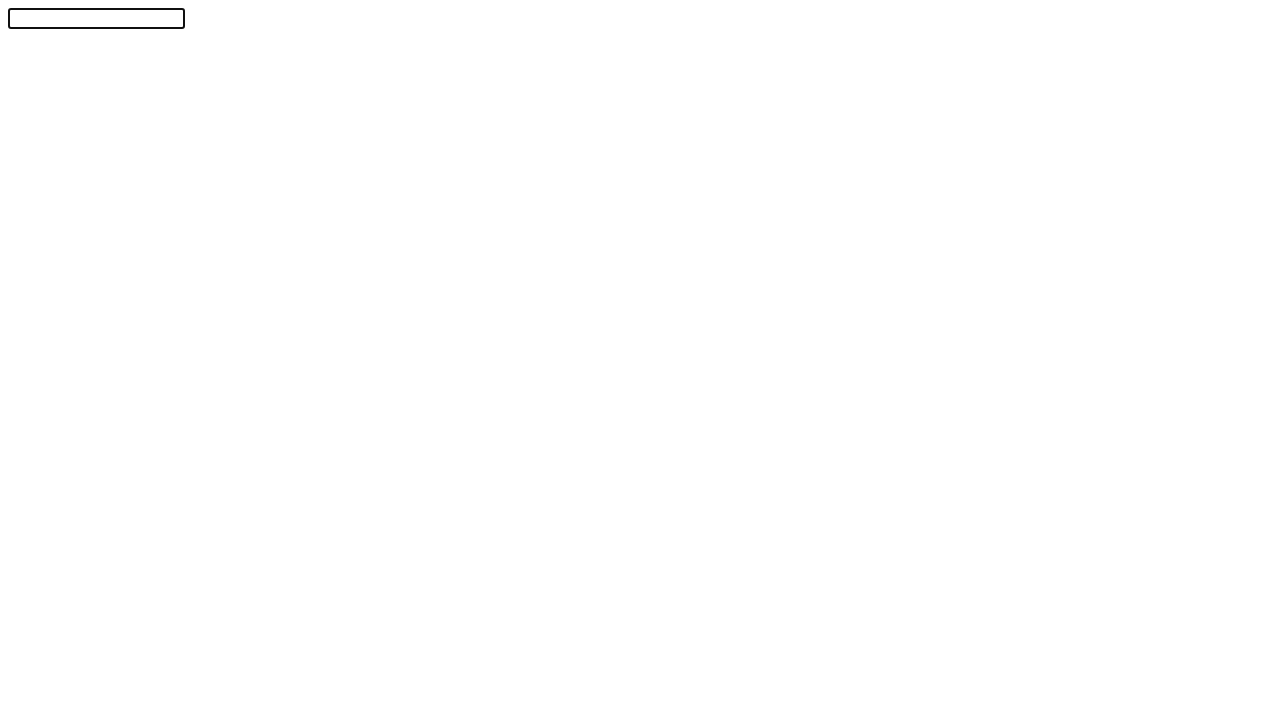

Typed 'a' while shift is held down
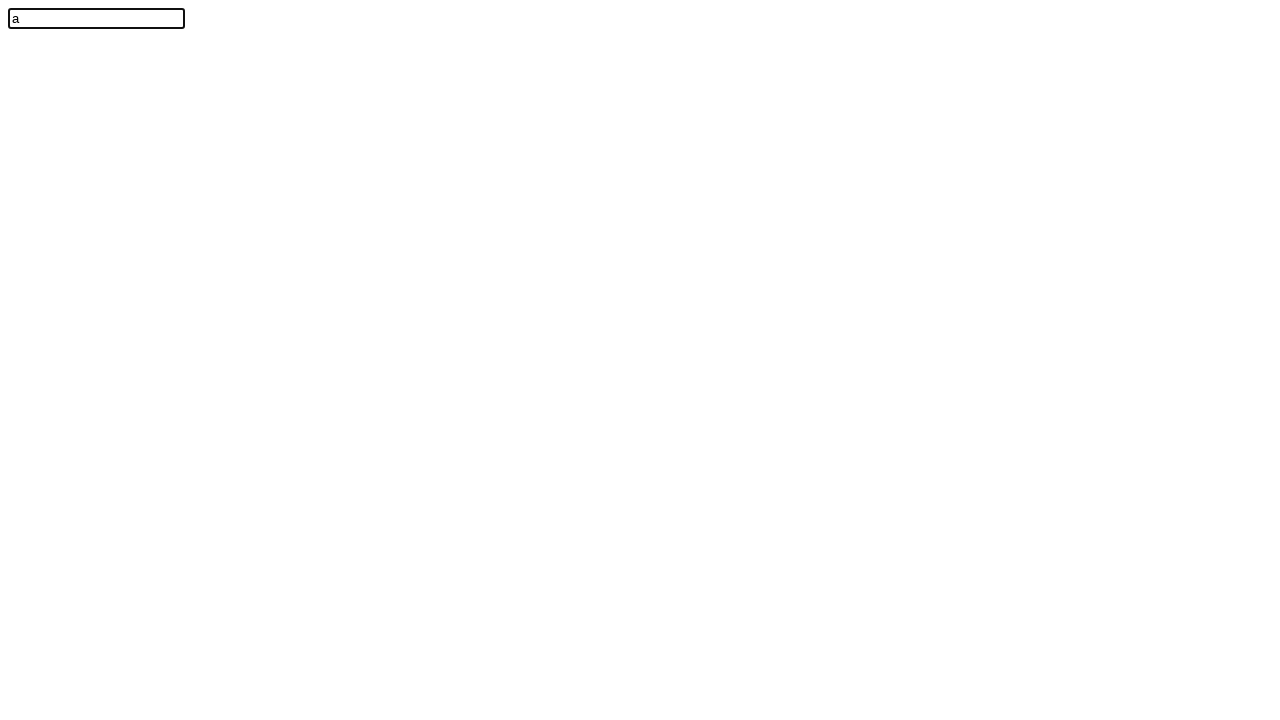

Released shift key
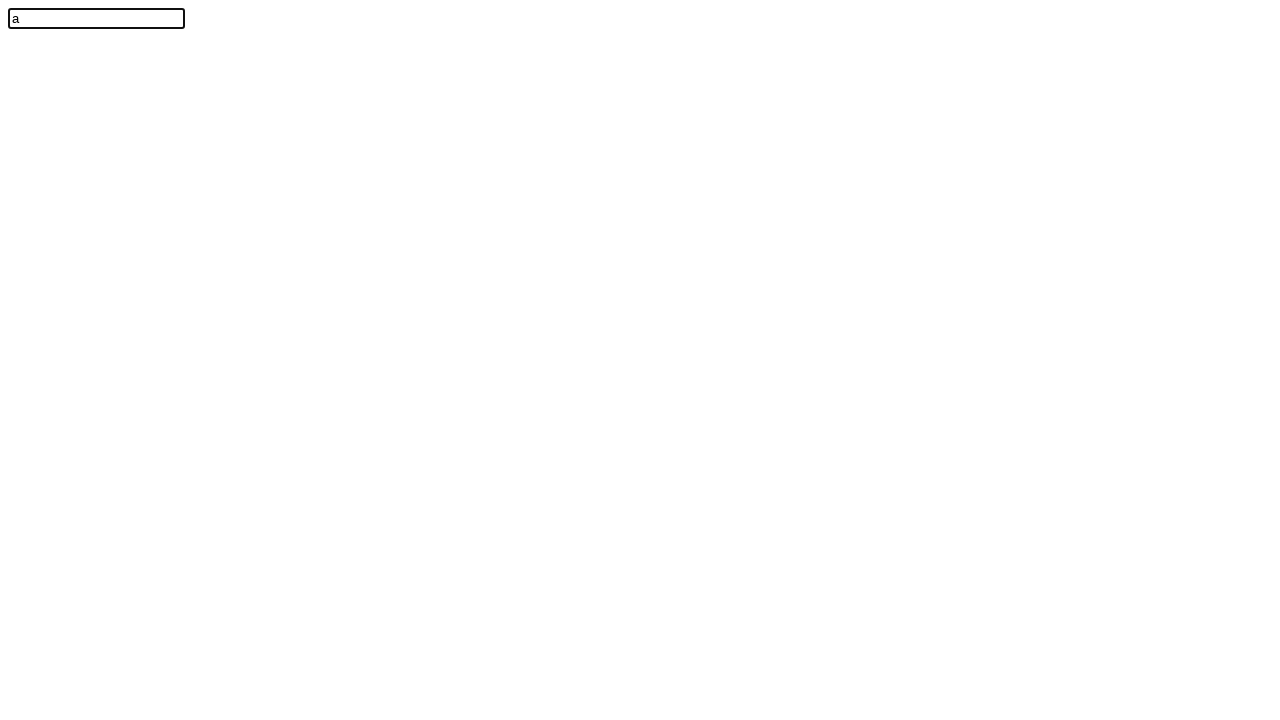

Typed 'b' without shift key
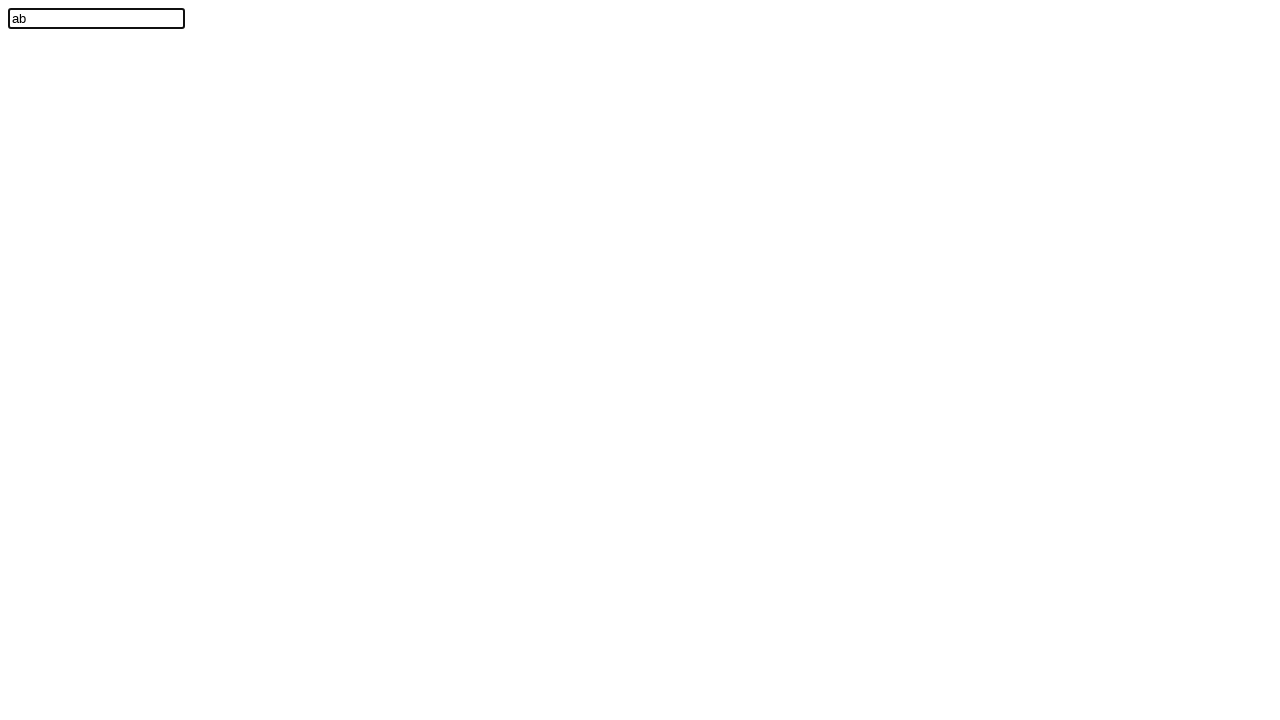

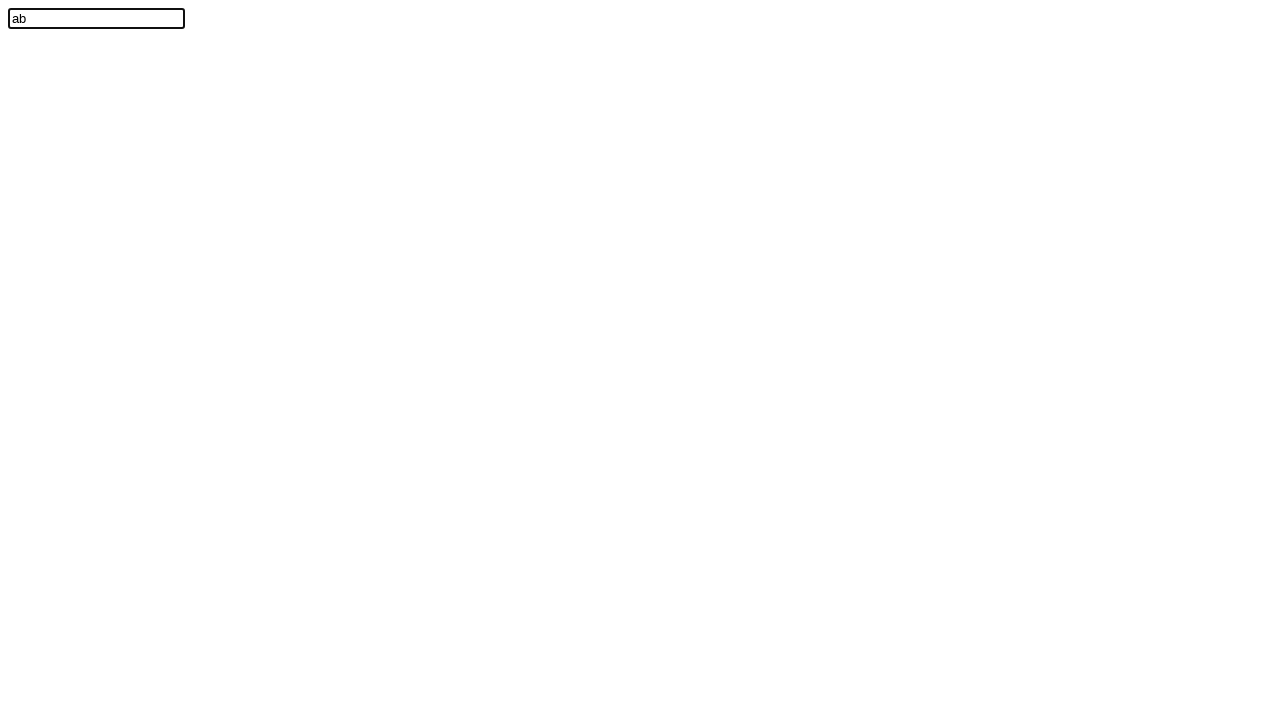